Tests autocomplete suggestion field by typing a partial query and selecting from suggestions using keyboard navigation

Starting URL: https://rahulshettyacademy.com/AutomationPractice/

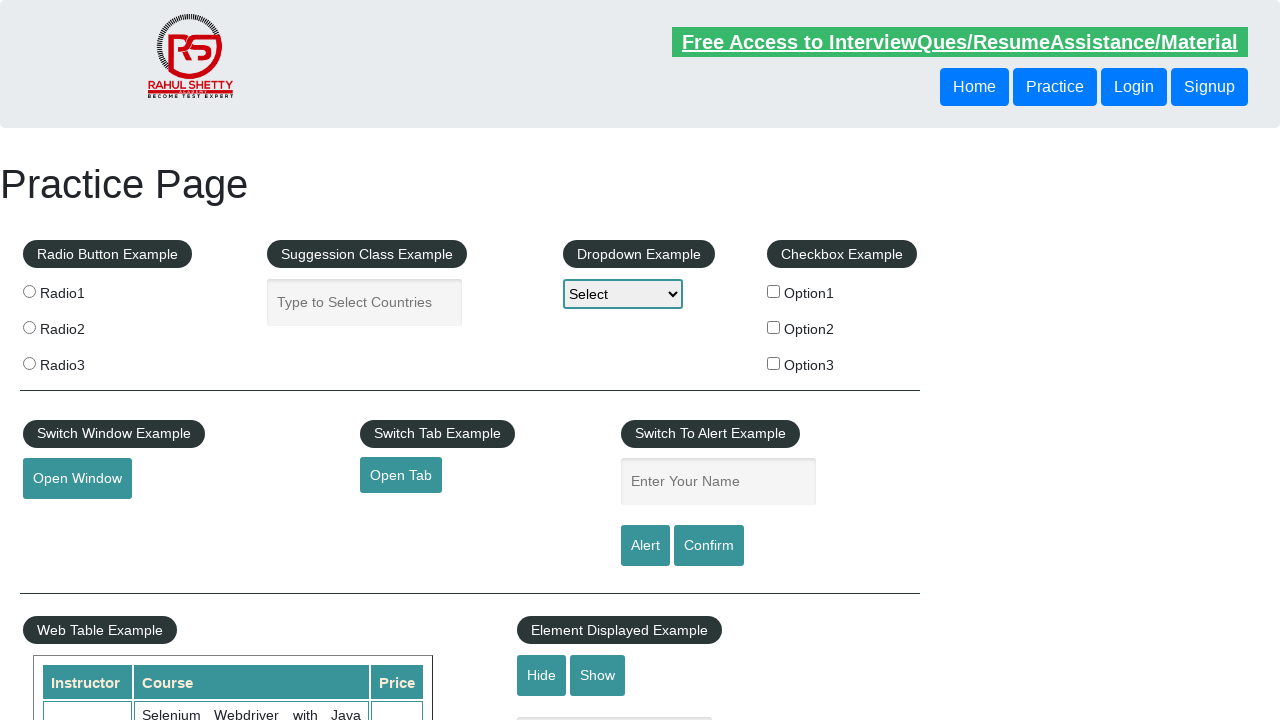

Typed 'ind' into autocomplete field on #autocomplete
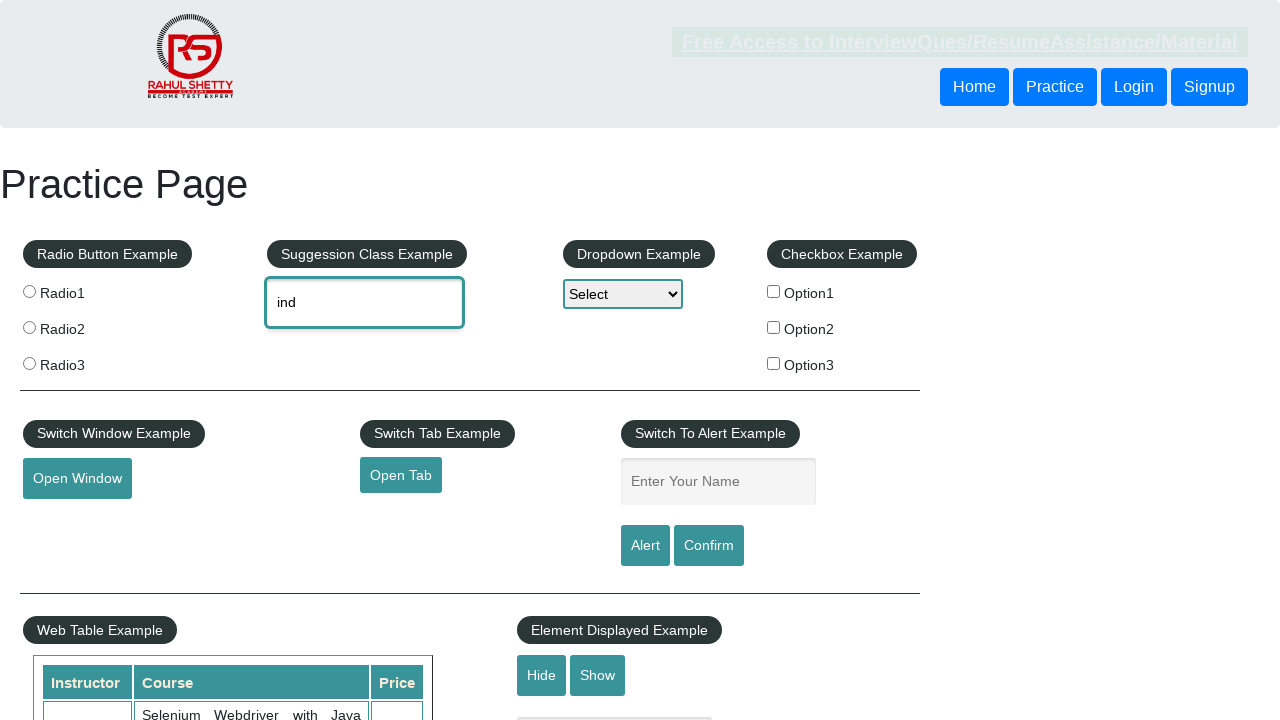

Waited for autocomplete suggestions to appear
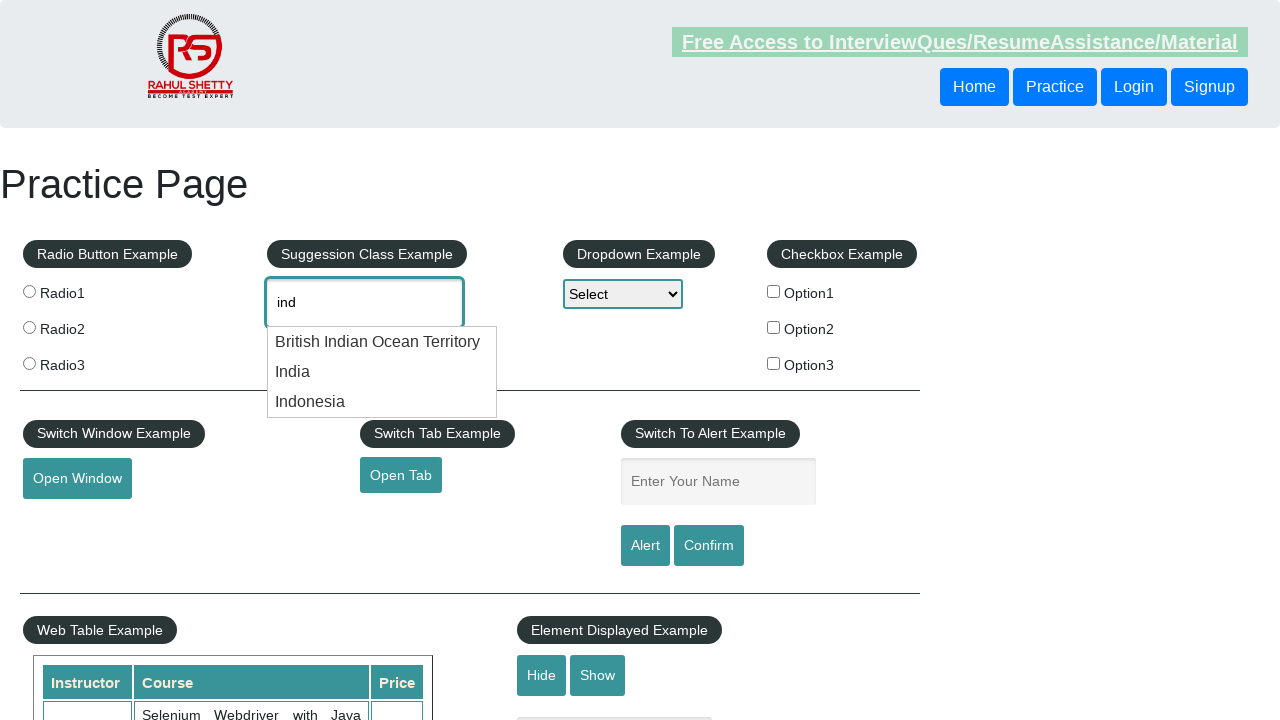

Pressed ArrowDown to navigate to first suggestion
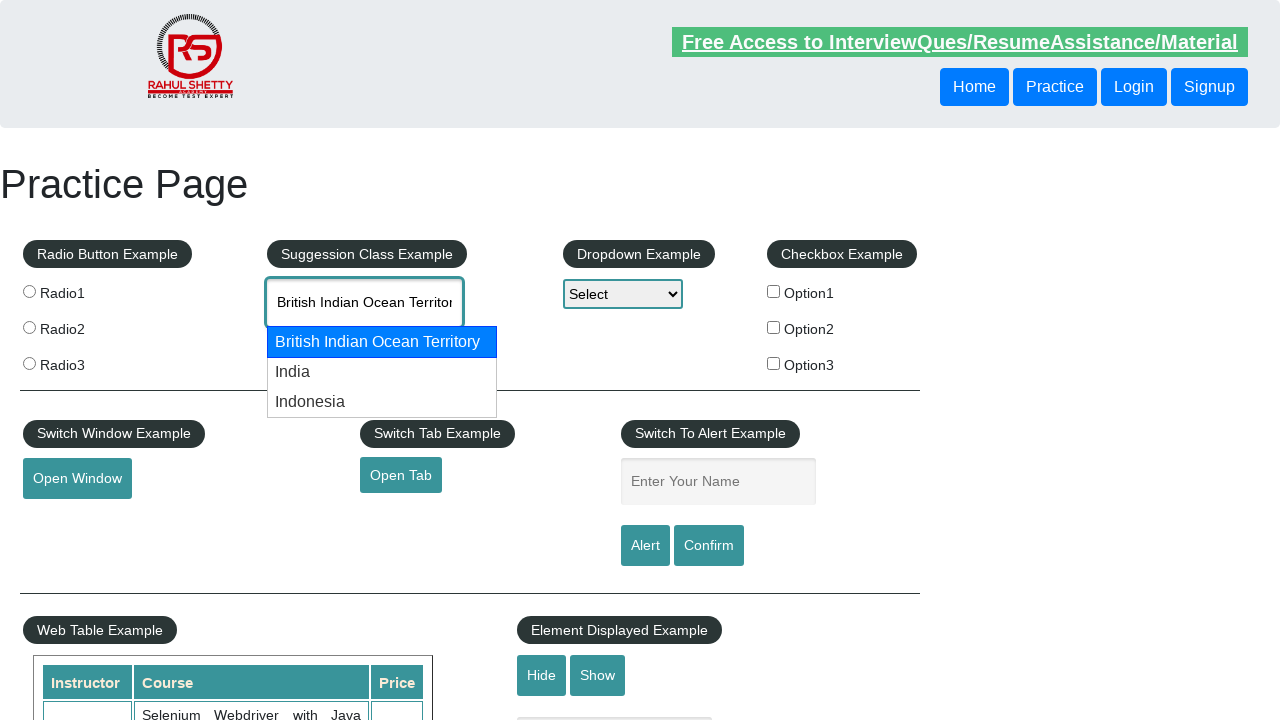

Pressed ArrowDown to navigate to second suggestion
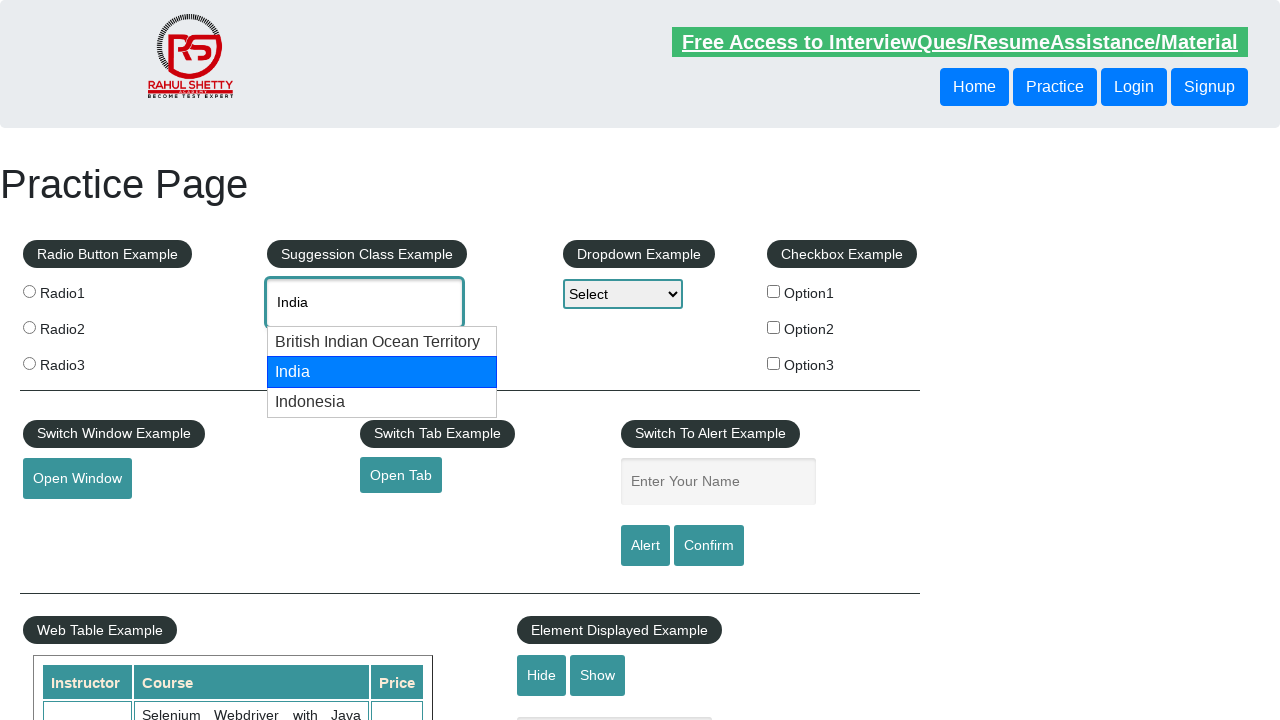

Pressed Enter to select the highlighted suggestion
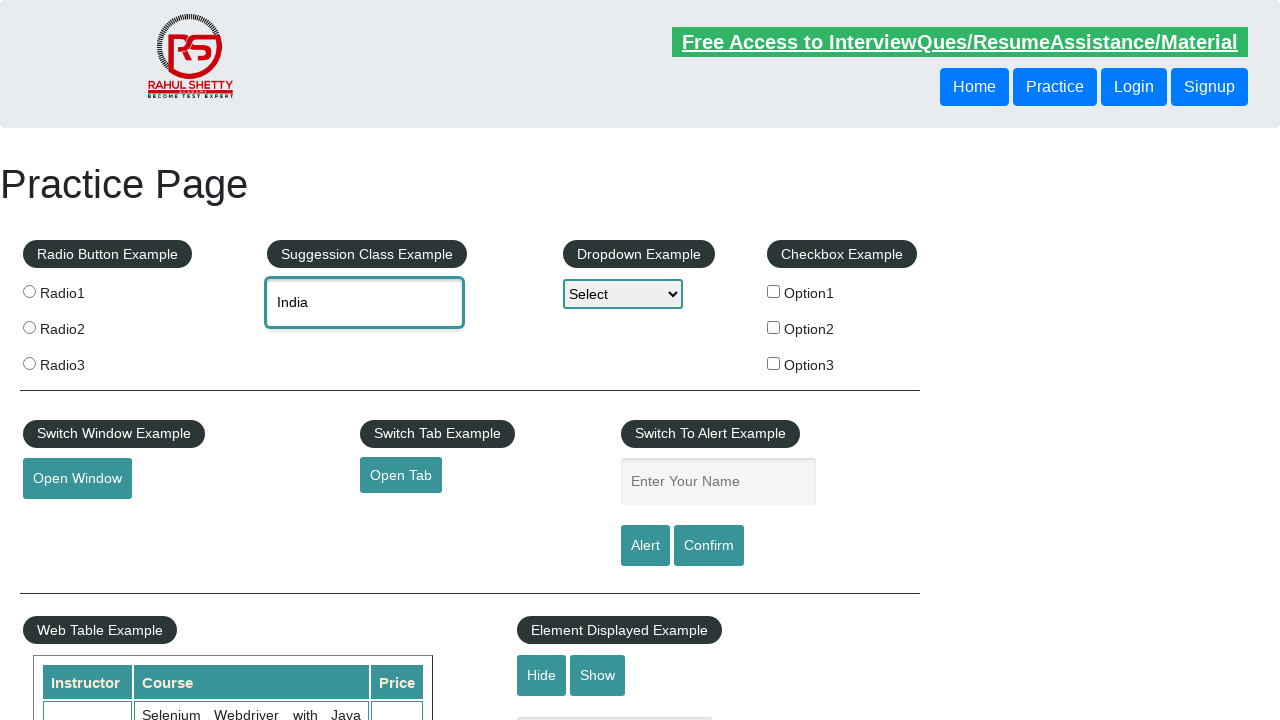

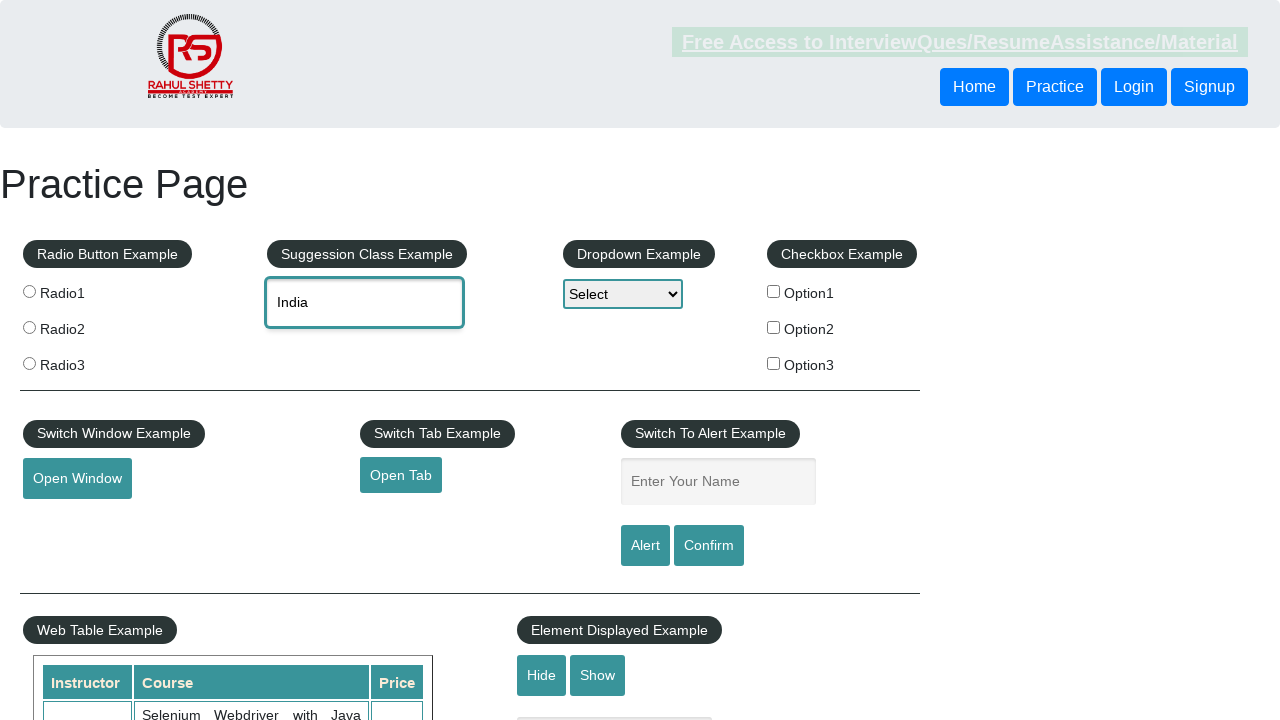